Fills out a practice registration form on demoqa.com including personal details, date of birth selection, subjects, hobbies, file upload, and location selection, then submits the form.

Starting URL: http://demoqa.com/automation-practice-form/

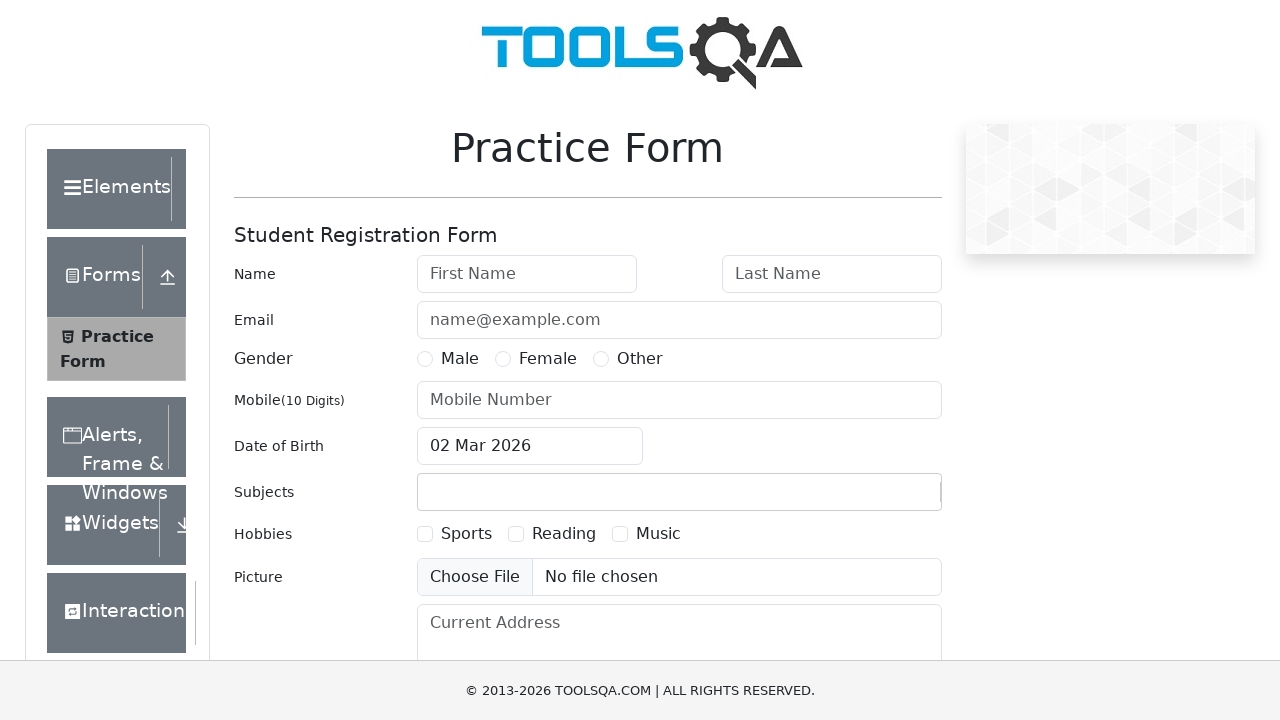

Filled first name field with 'MahendraN' on #firstName
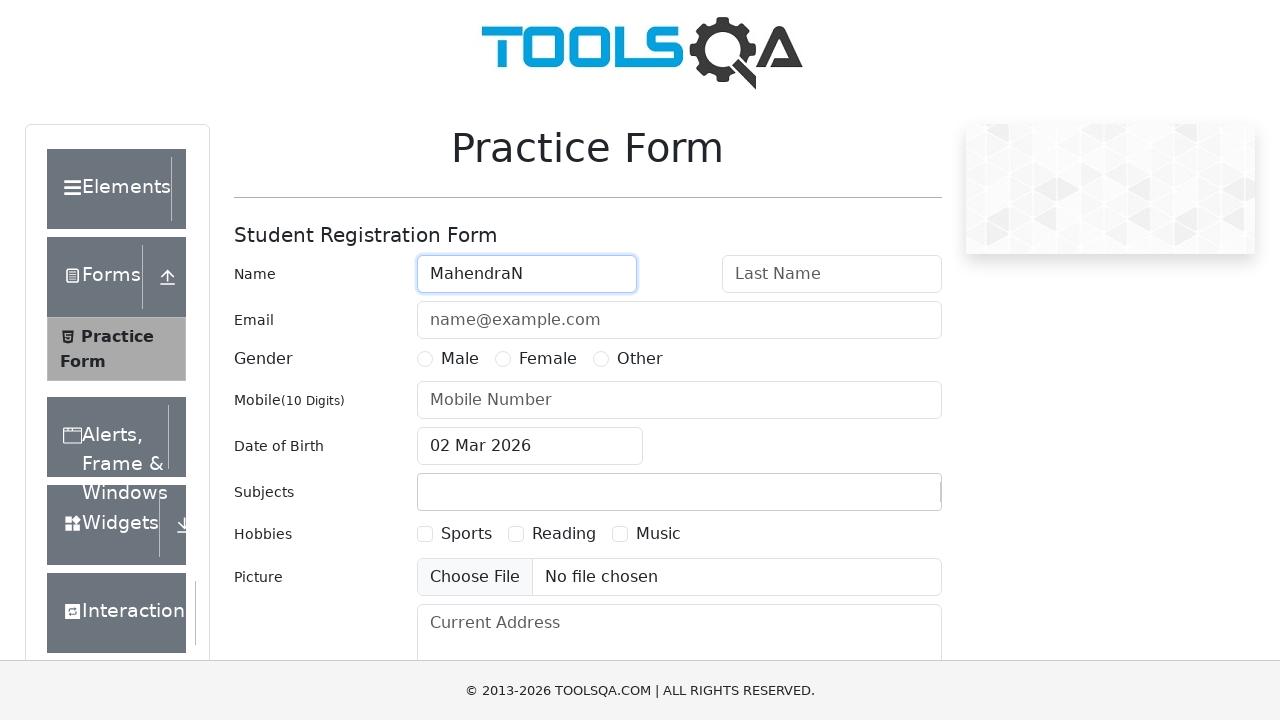

Filled last name field with 'R' on #lastName
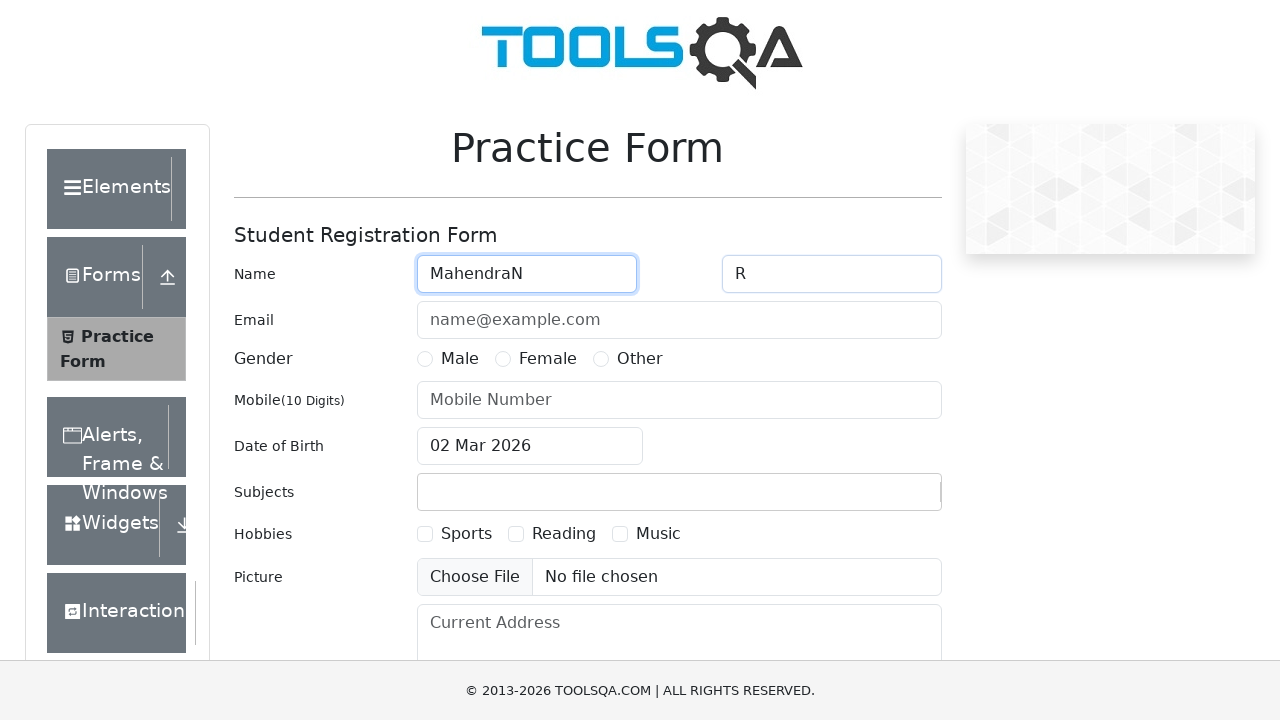

Filled email field with 'Mahendra@gmail.com' on #userEmail
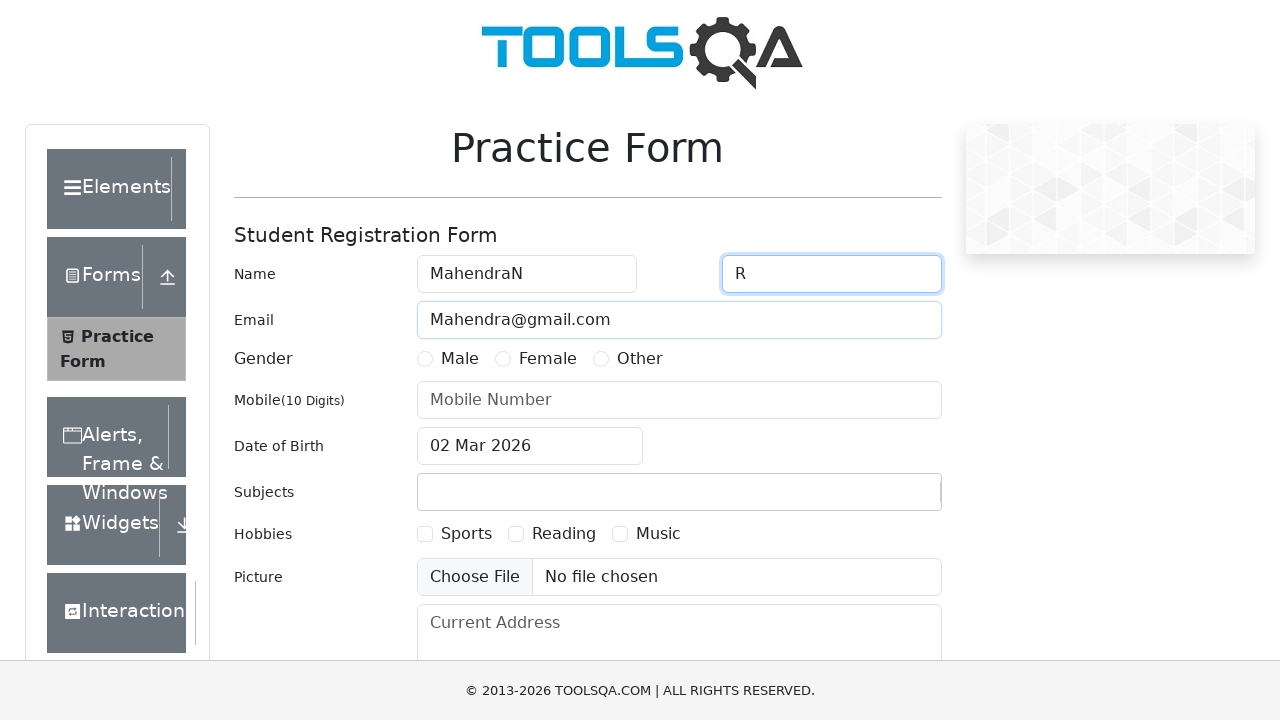

Selected Male gender option at (460, 359) on label:text('Male')
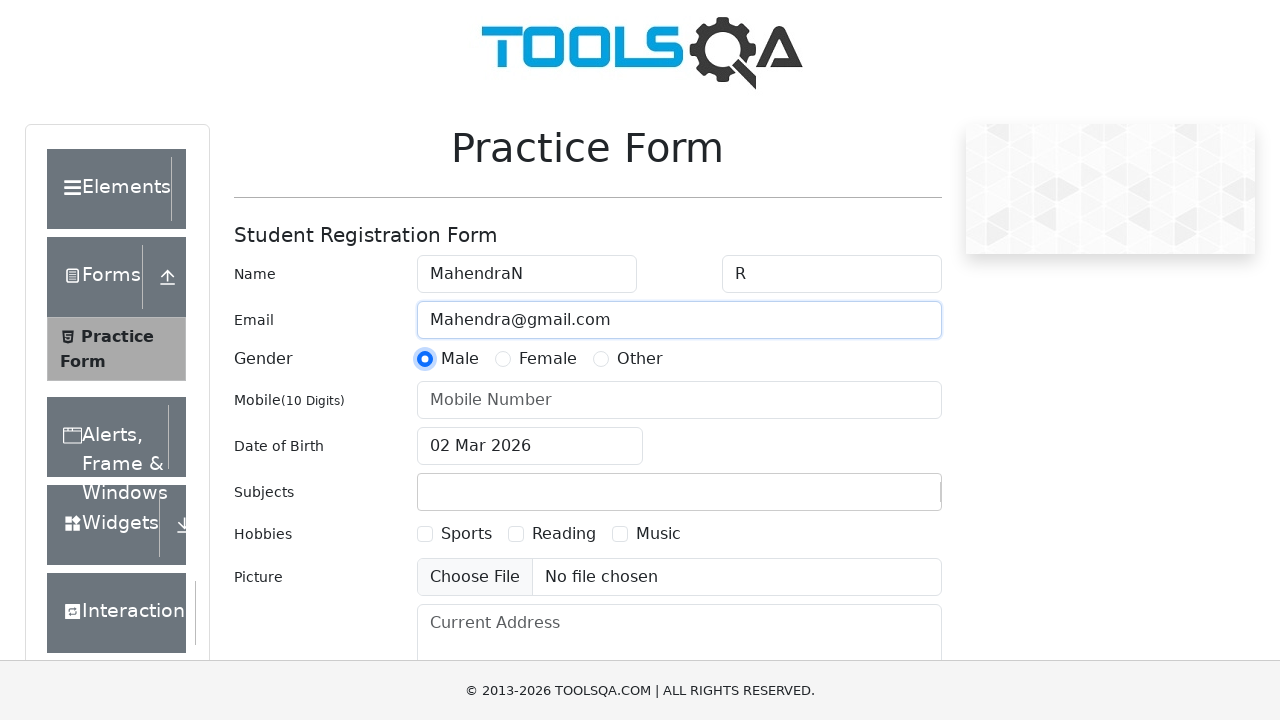

Filled mobile number field with '9876543210' on #userNumber
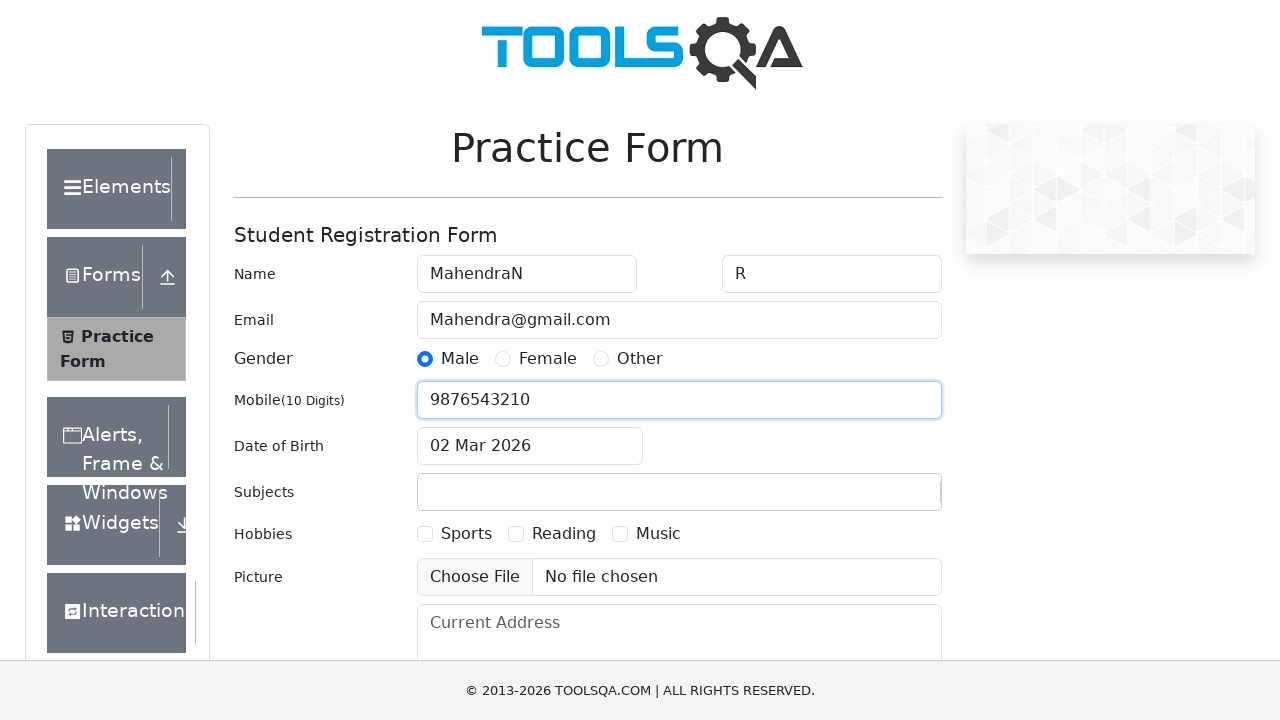

Opened date of birth picker at (530, 446) on #dateOfBirthInput
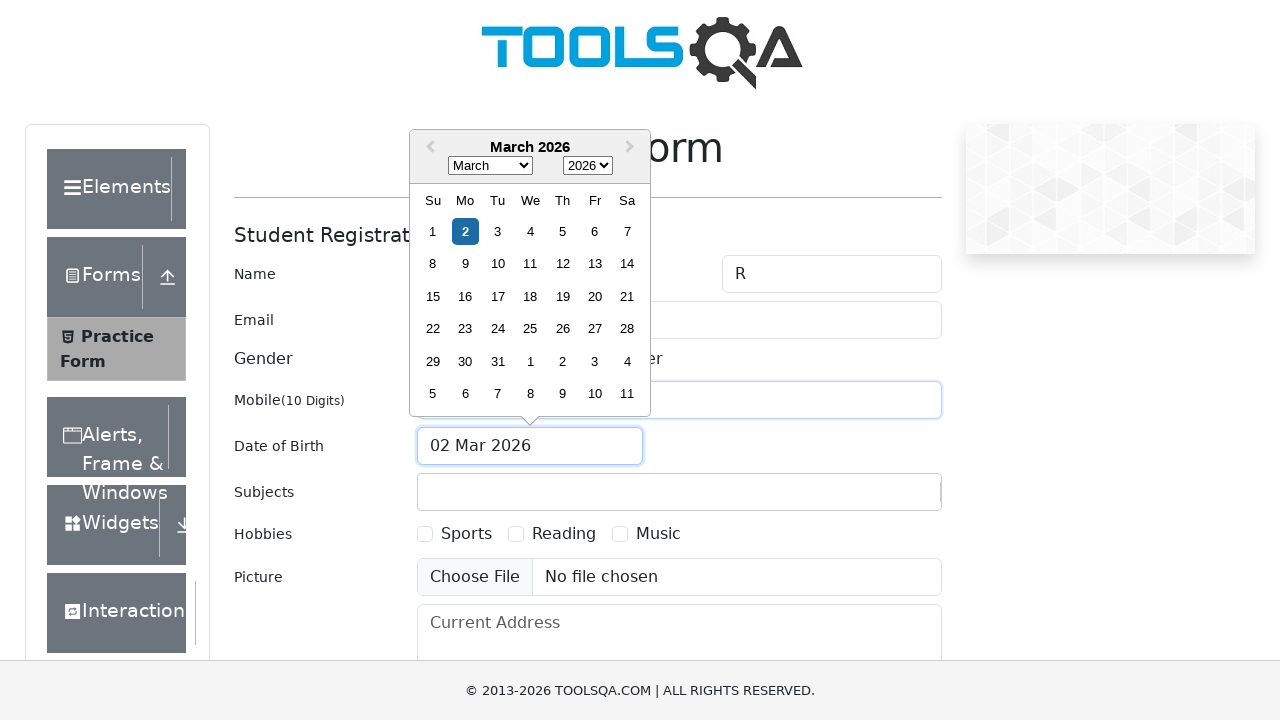

Selected year 2000 from date picker on .react-datepicker__year-select
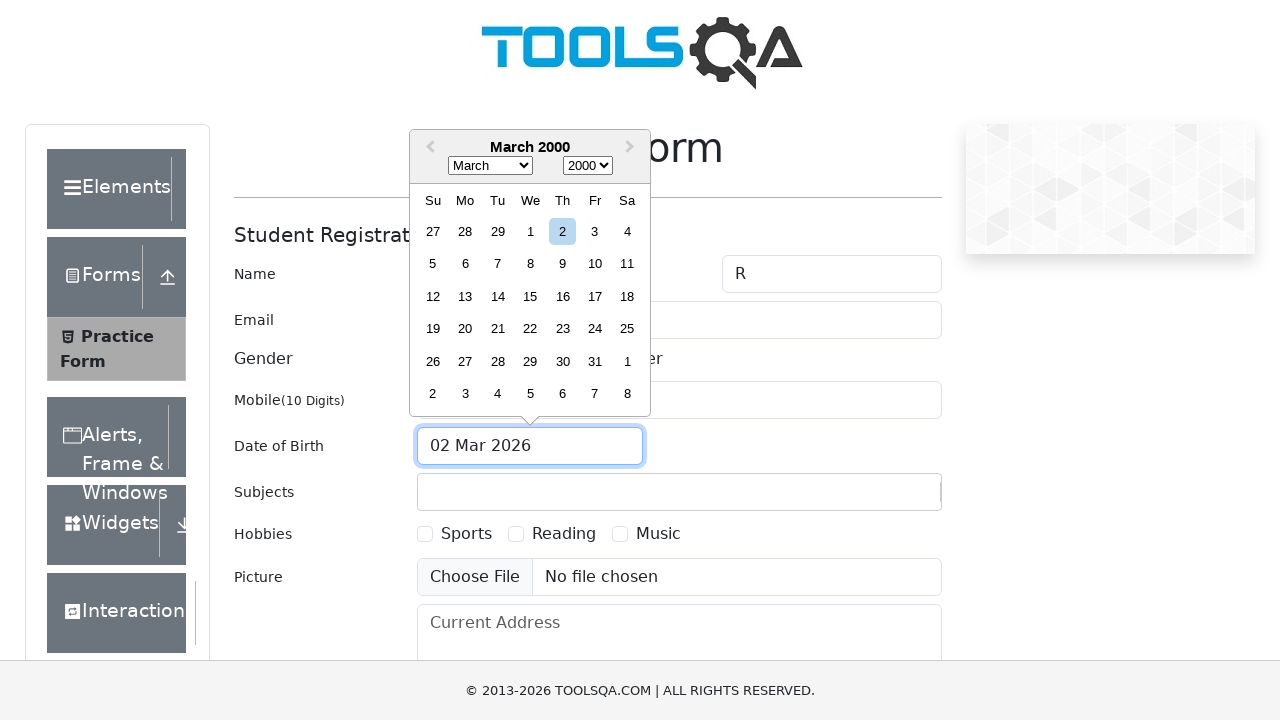

Selected June month from date picker on .react-datepicker__month-select
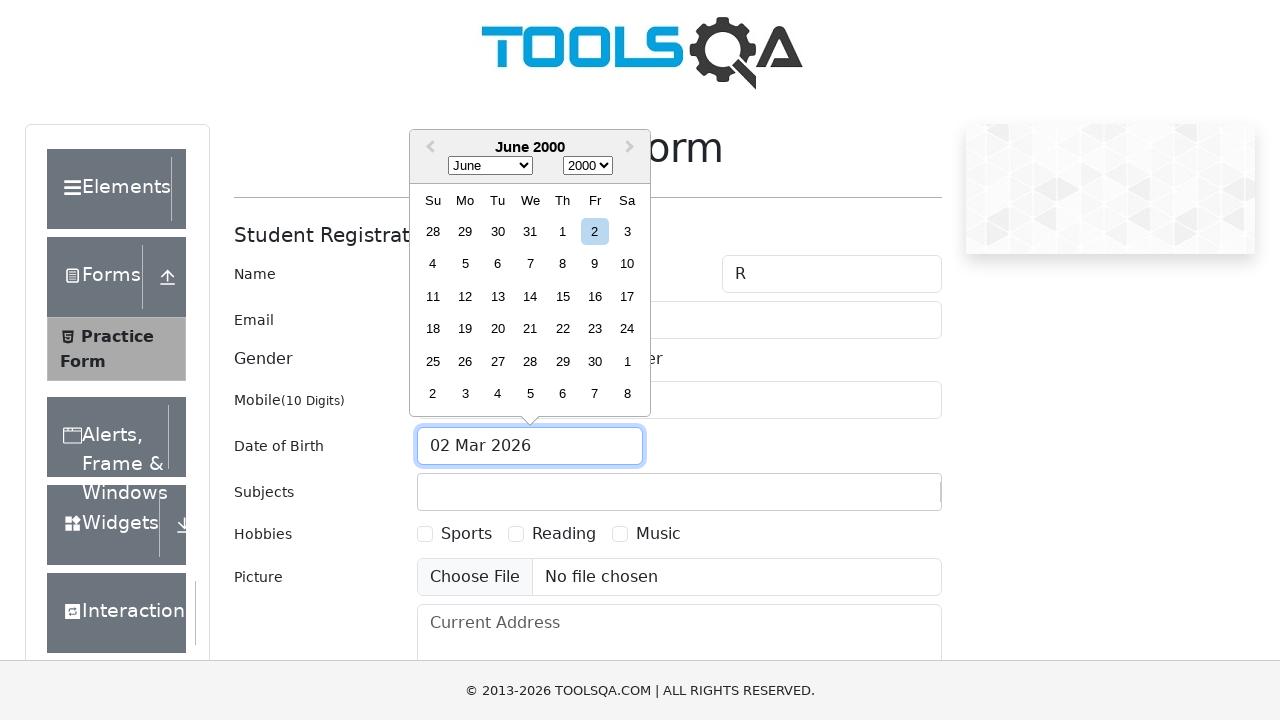

Selected 15th day from date picker at (562, 296) on xpath=//div[contains(@class, 'react-datepicker__day') and text()='15' and not(co
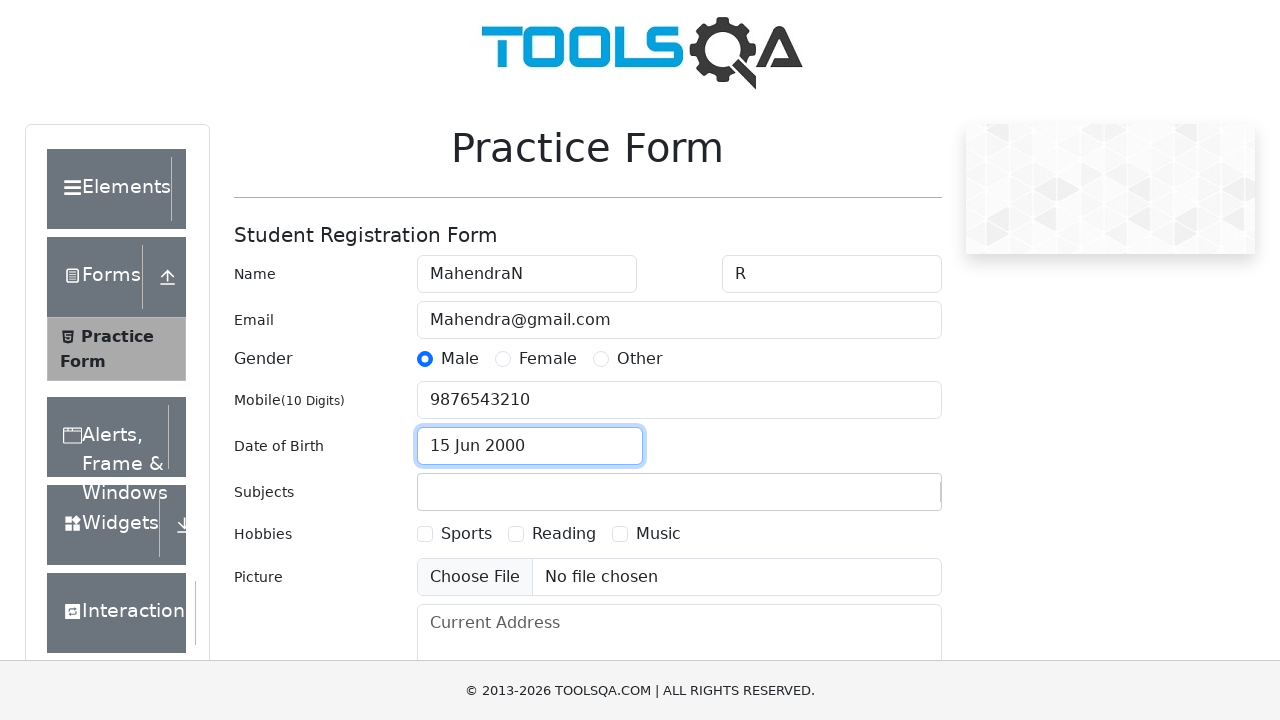

Filled subject field with 'Maths' on #subjectsInput
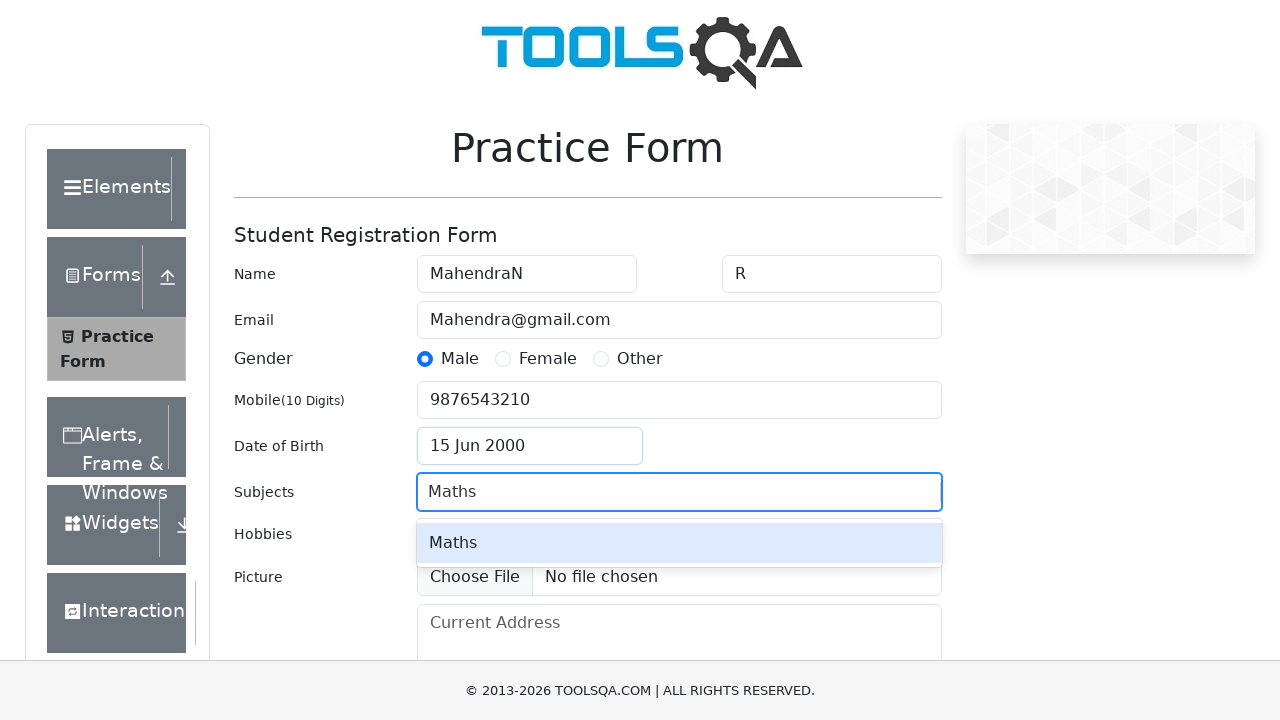

Pressed Enter to confirm subject selection
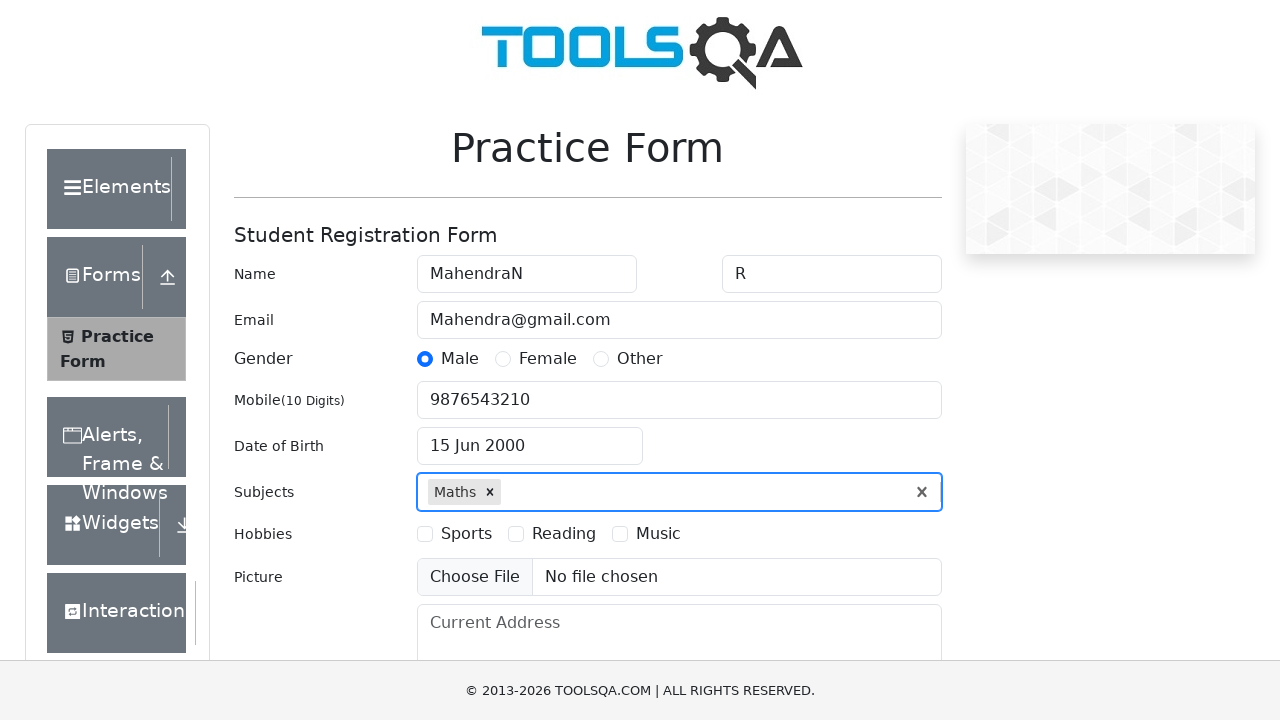

Selected Sports hobby at (466, 534) on label:text('Sports')
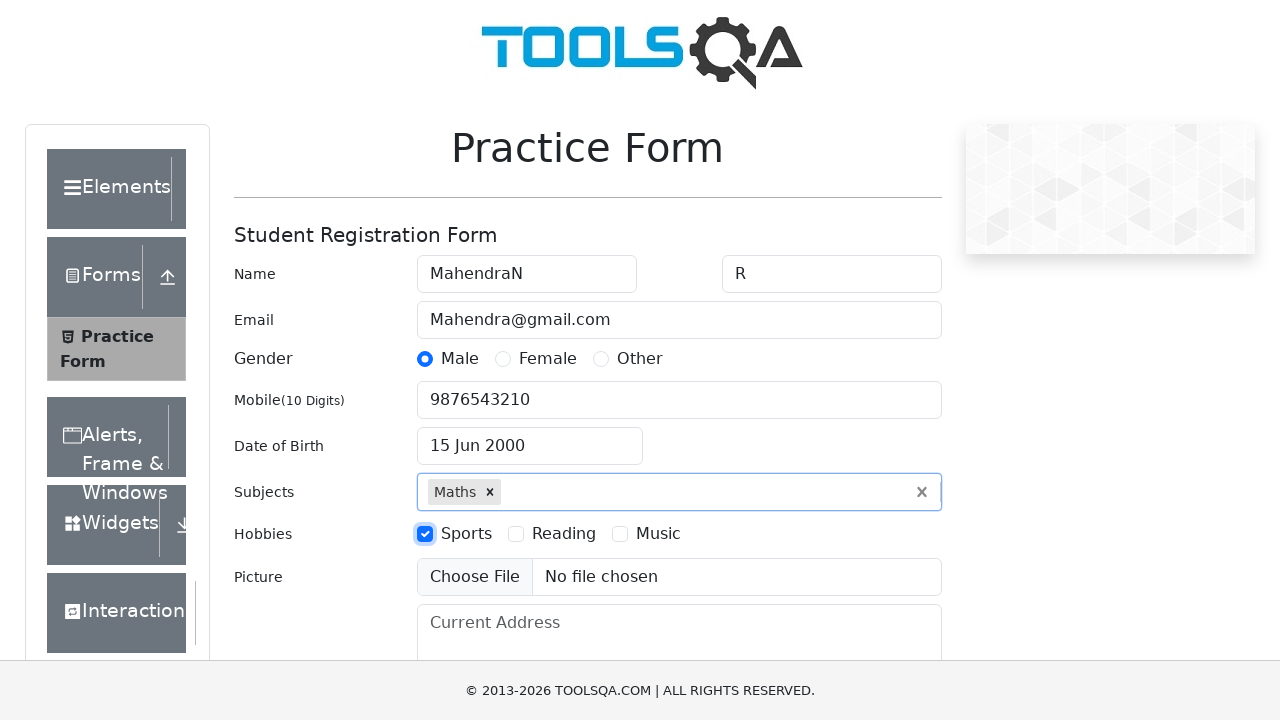

Selected Music hobby at (658, 534) on label:text('Music')
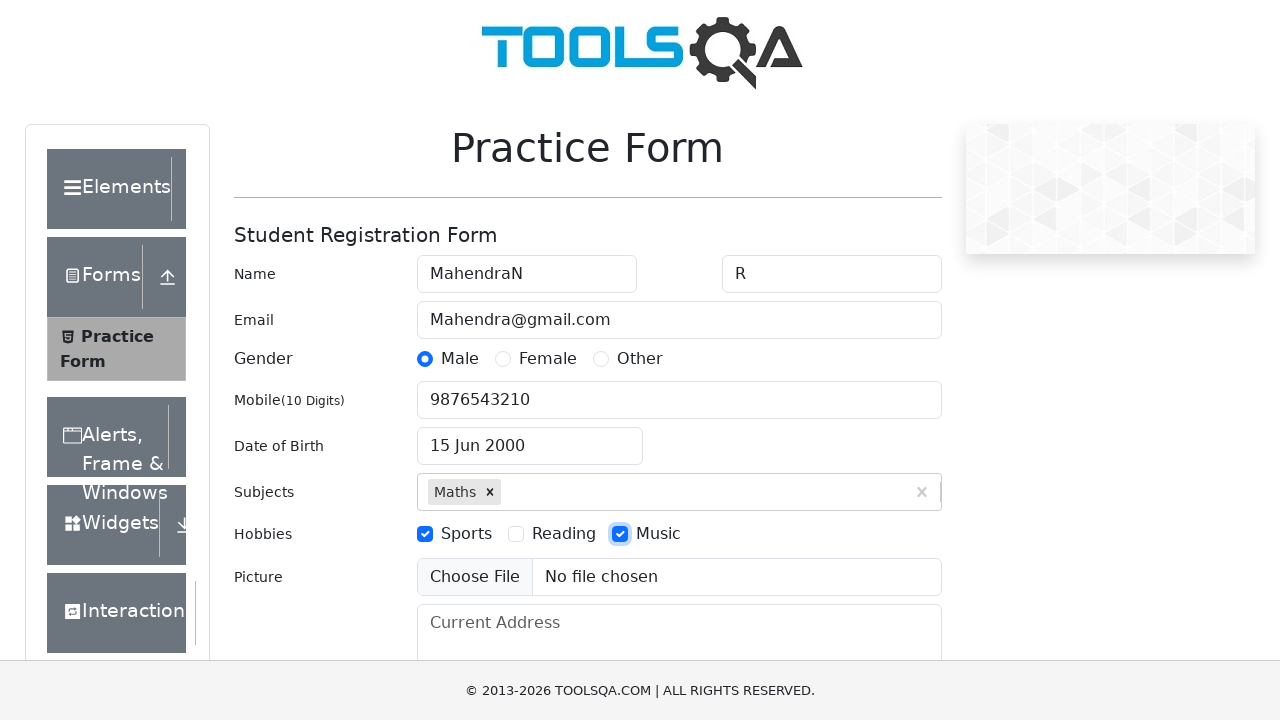

Filled current address field with '123, jhon street, chennai, chennai 001' on #currentAddress
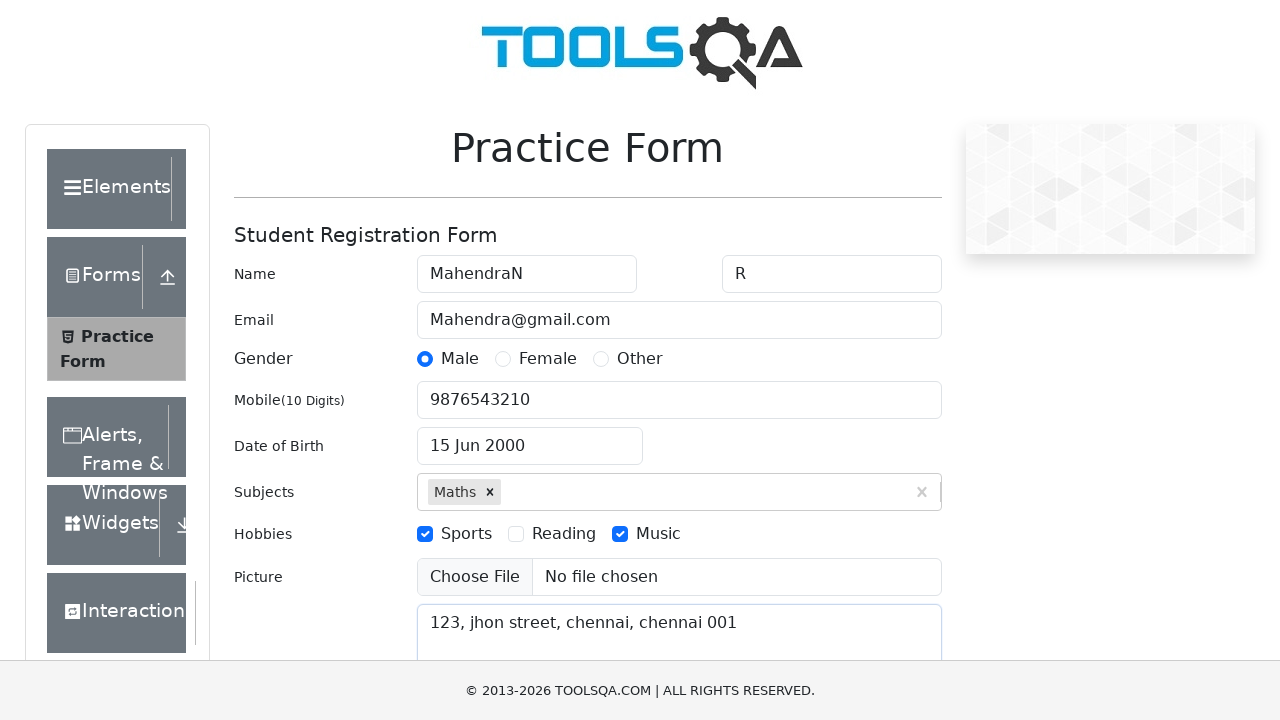

Clicked state dropdown to open state selection at (527, 437) on #state
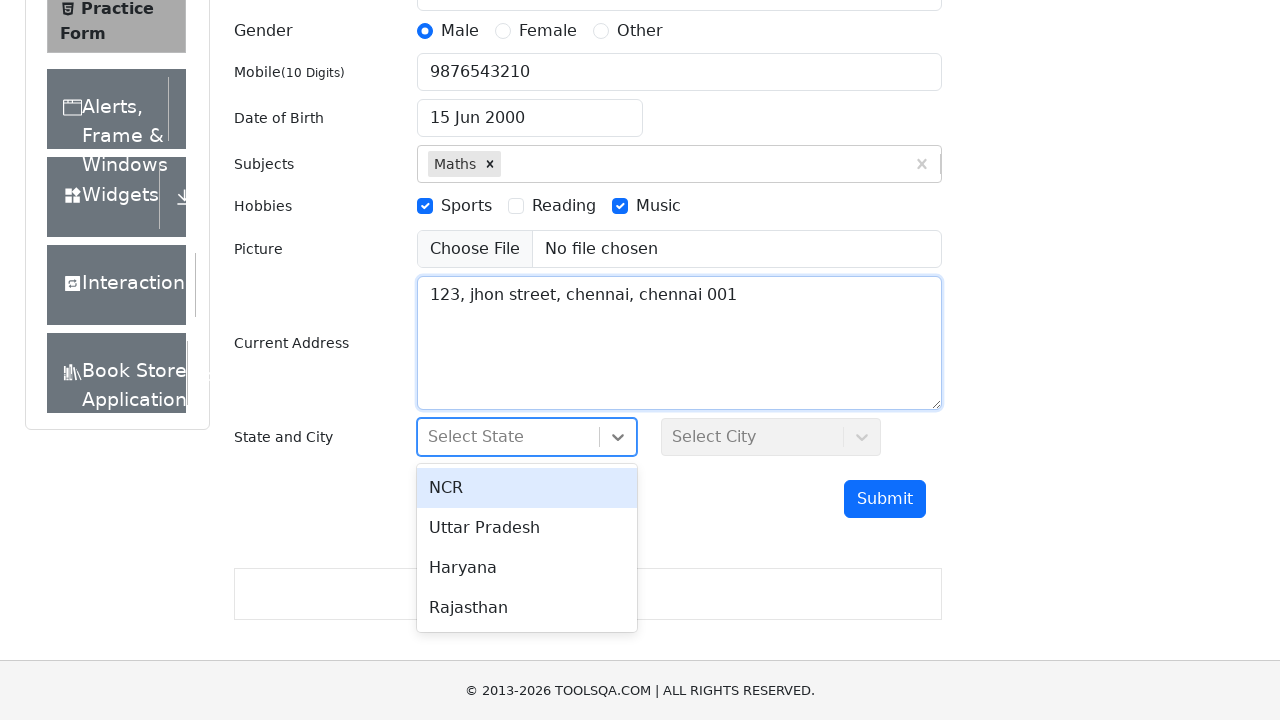

State dropdown options loaded, NCR option appeared
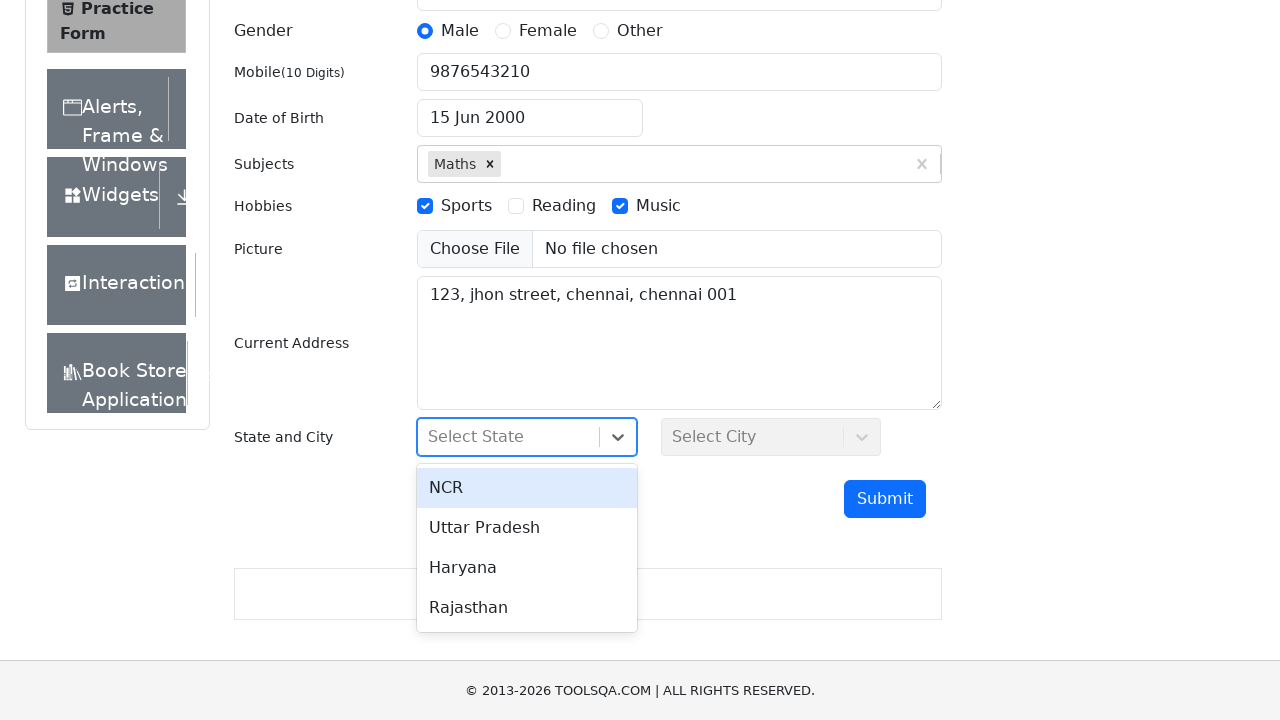

Selected NCR state from dropdown at (527, 488) on xpath=//div[text()='NCR']
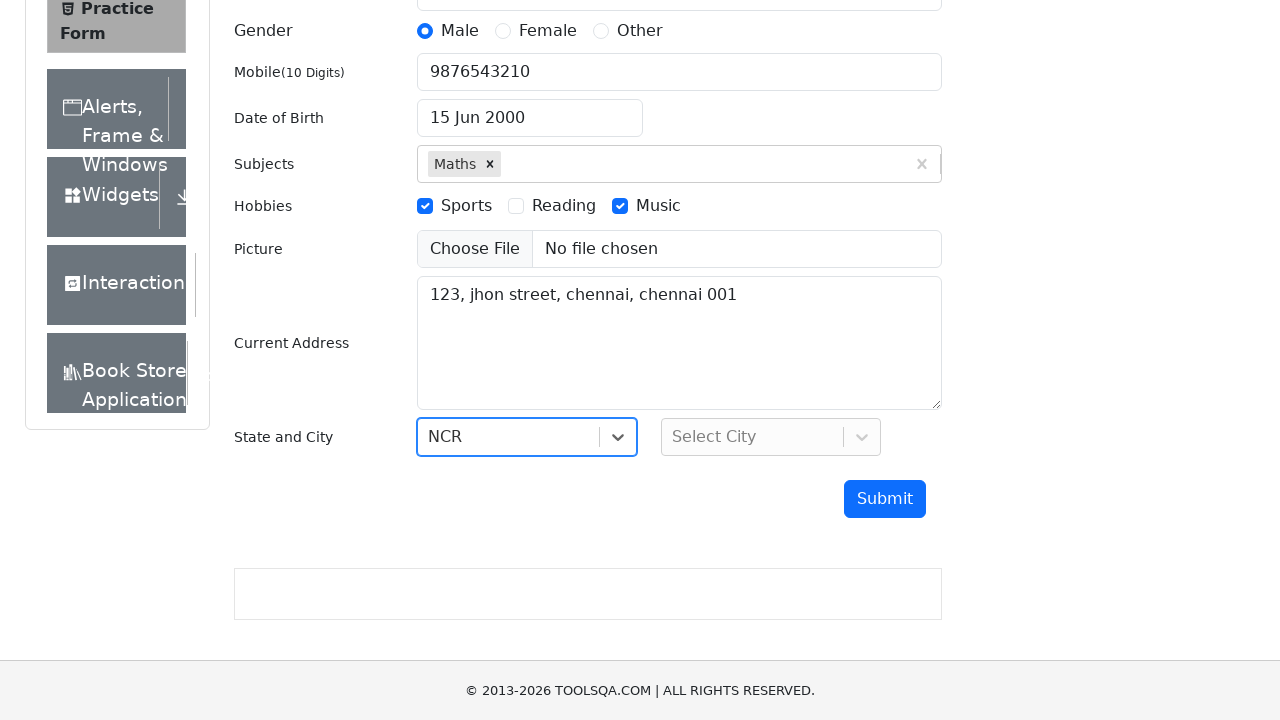

Clicked city dropdown to open city selection at (771, 437) on #city
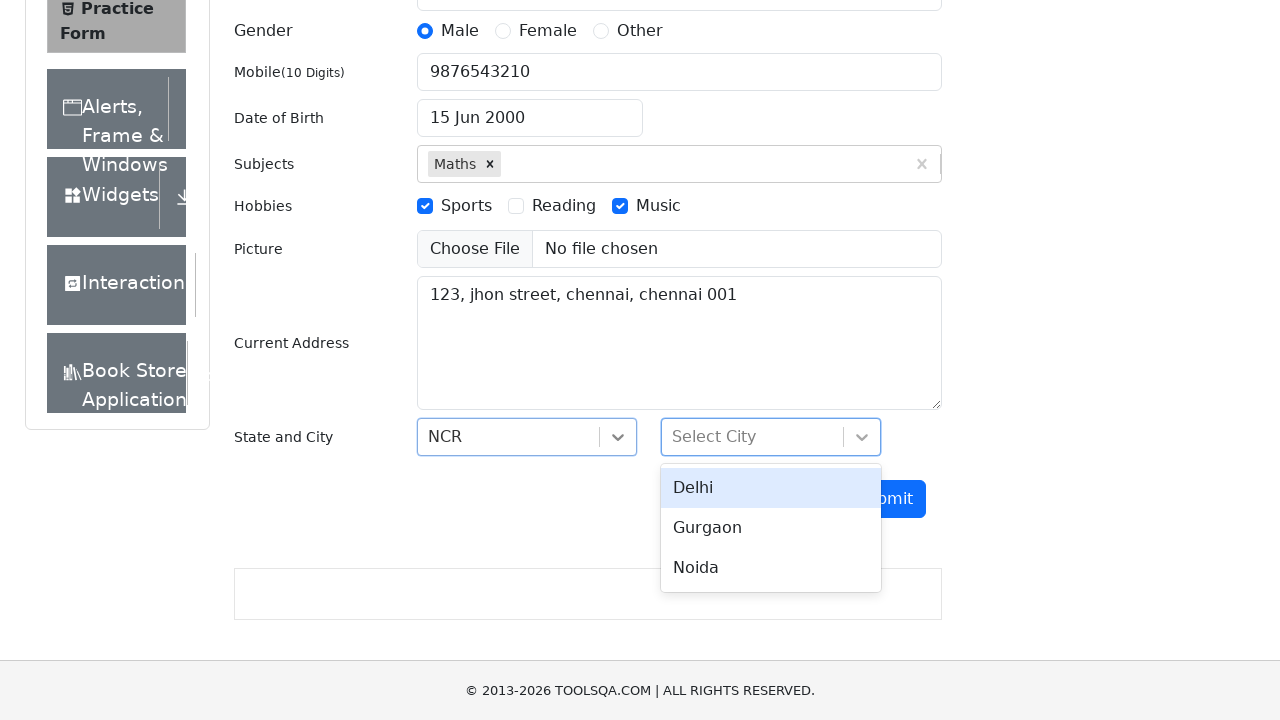

City dropdown options loaded, Delhi option appeared
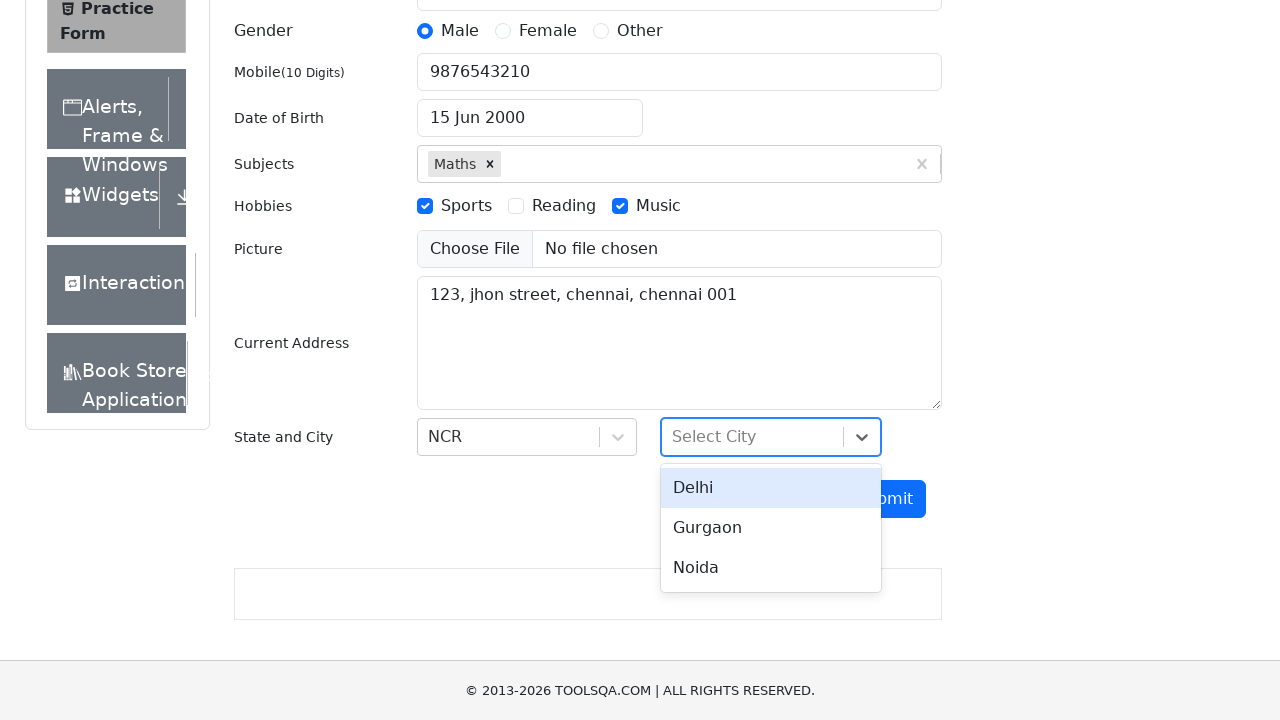

Selected Delhi city from dropdown at (771, 488) on xpath=//div[text()='Delhi']
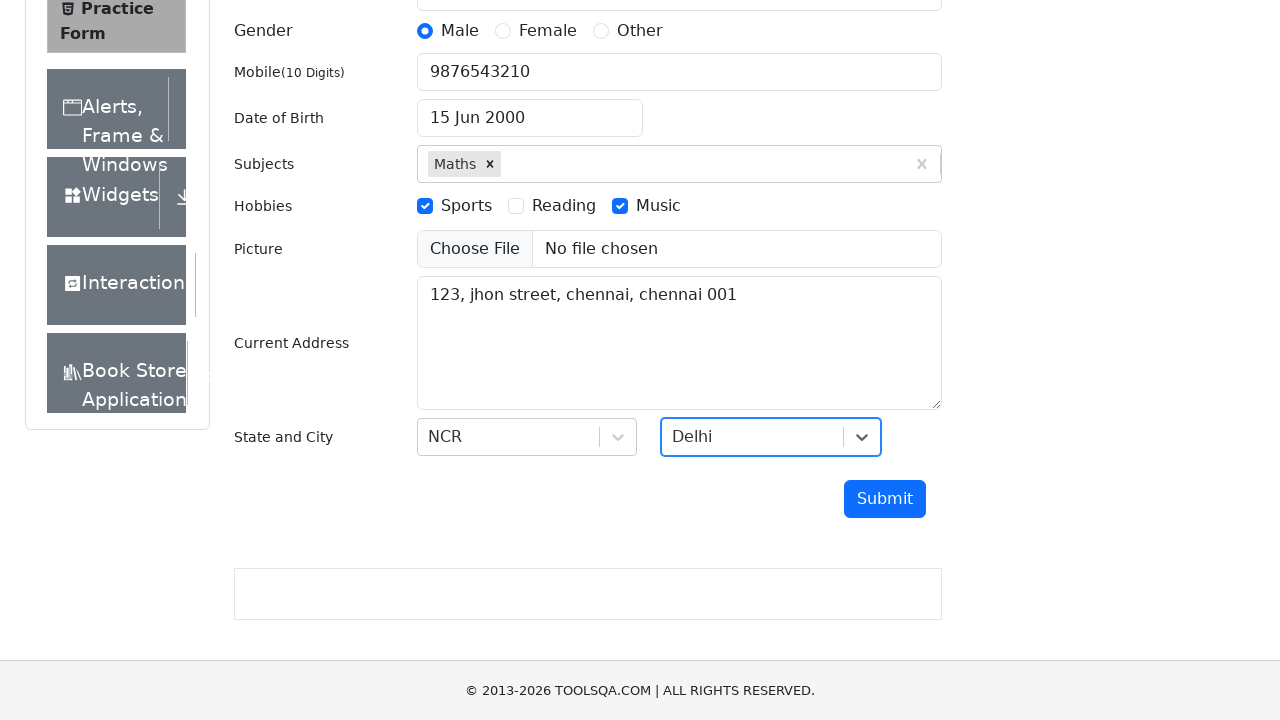

Clicked submit button to submit the registration form at (885, 499) on #submit
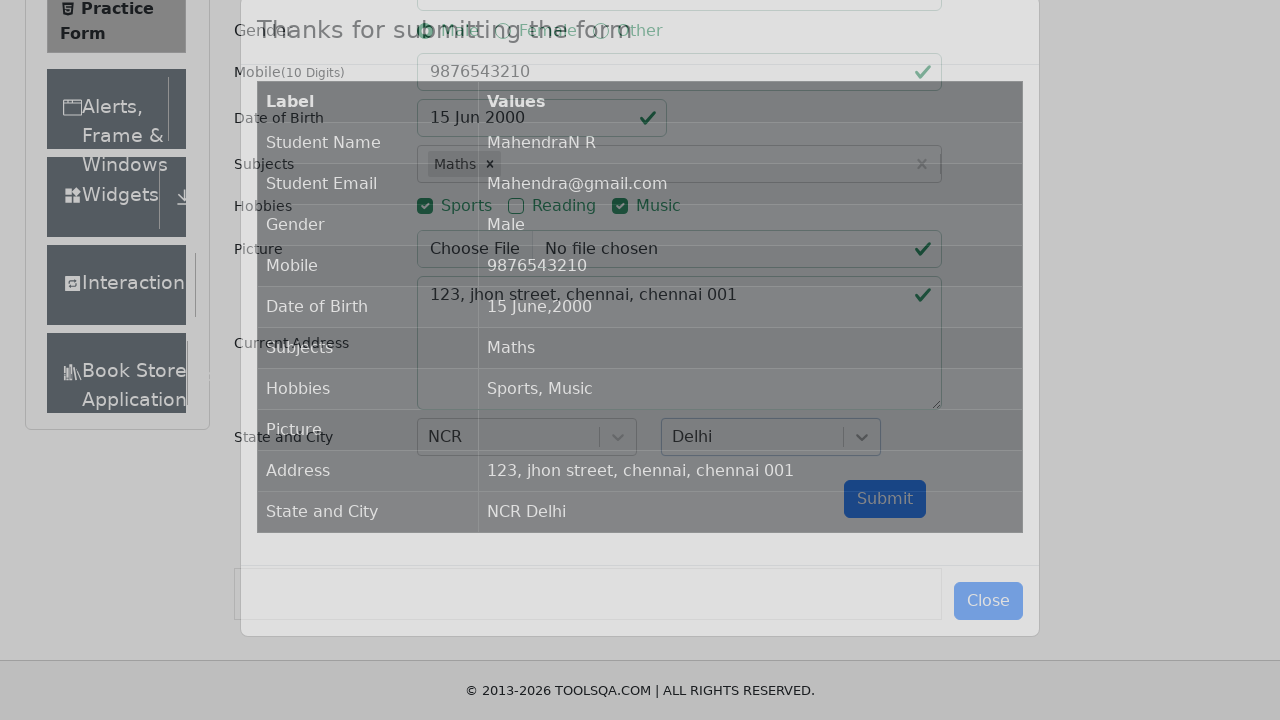

Waited 2 seconds for form submission confirmation
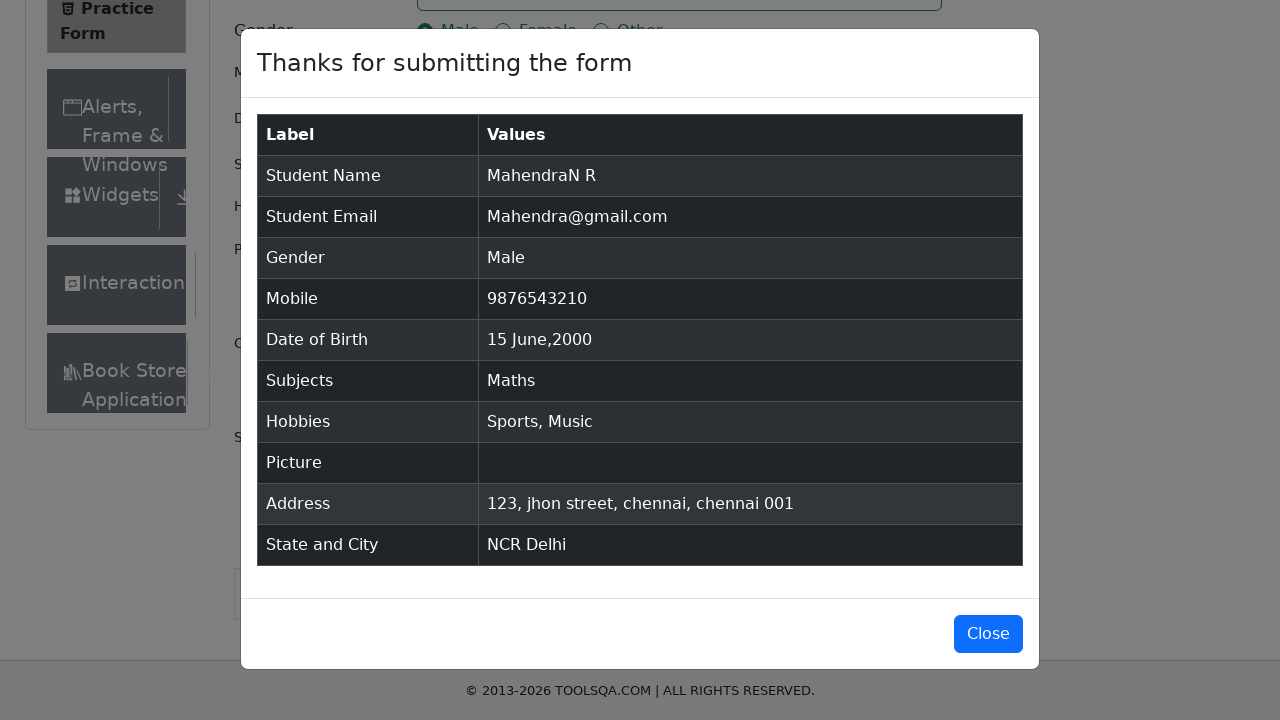

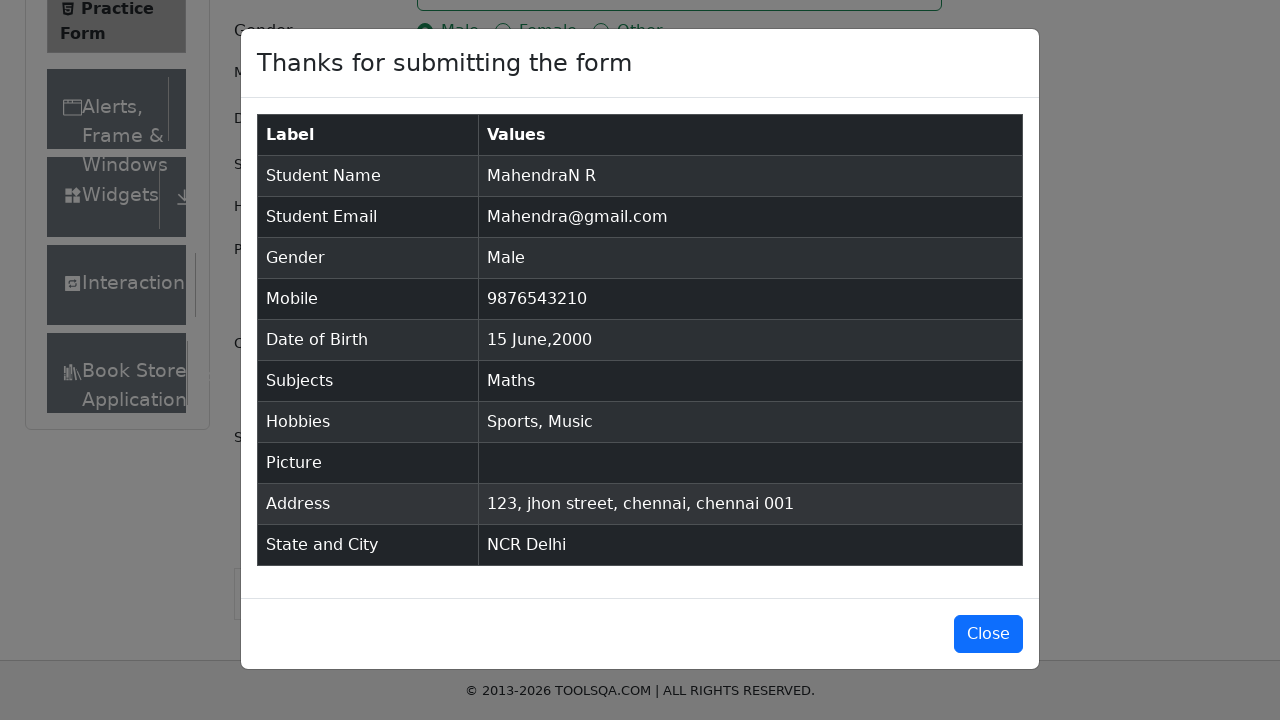